Tests className locator by filling a form field on an XPath/CSS tester page, then navigates to a radio buttons page and reads element text to verify locators work correctly.

Starting URL: https://practice.expandtesting.com/xpath-css-tester

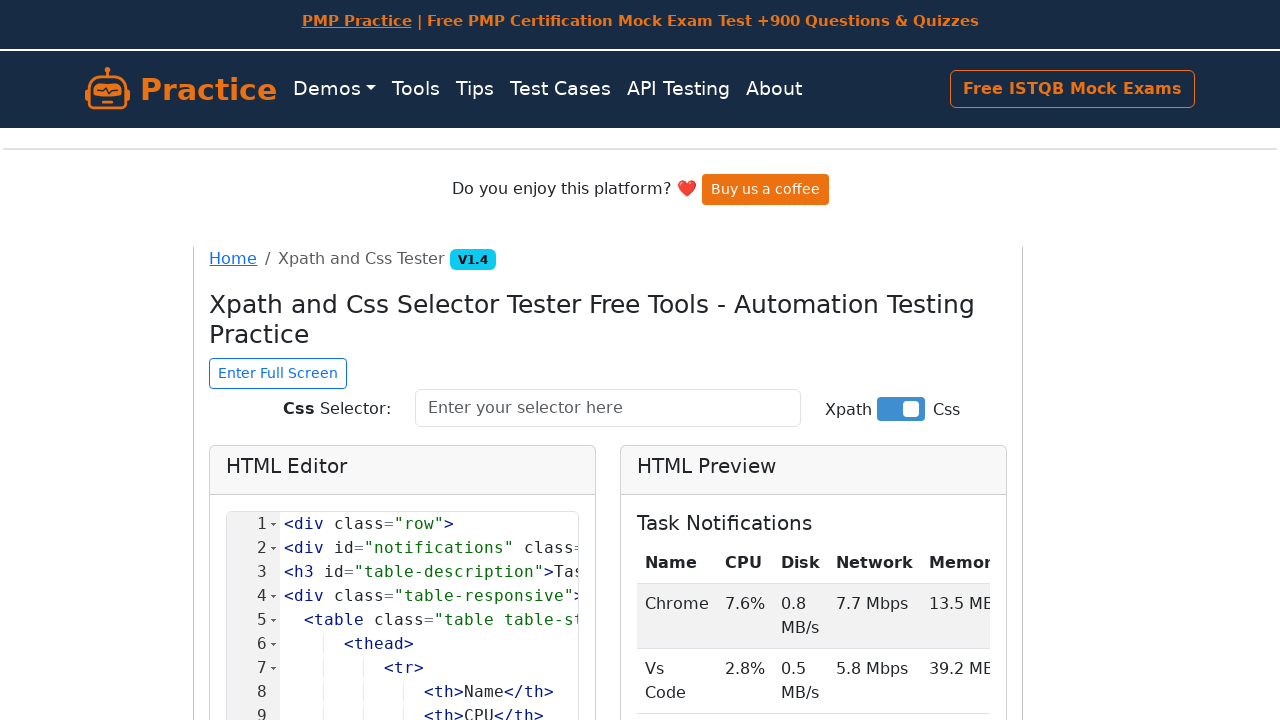

Filled form-control field with test email 'testuser847@gmail.com' on .form-control
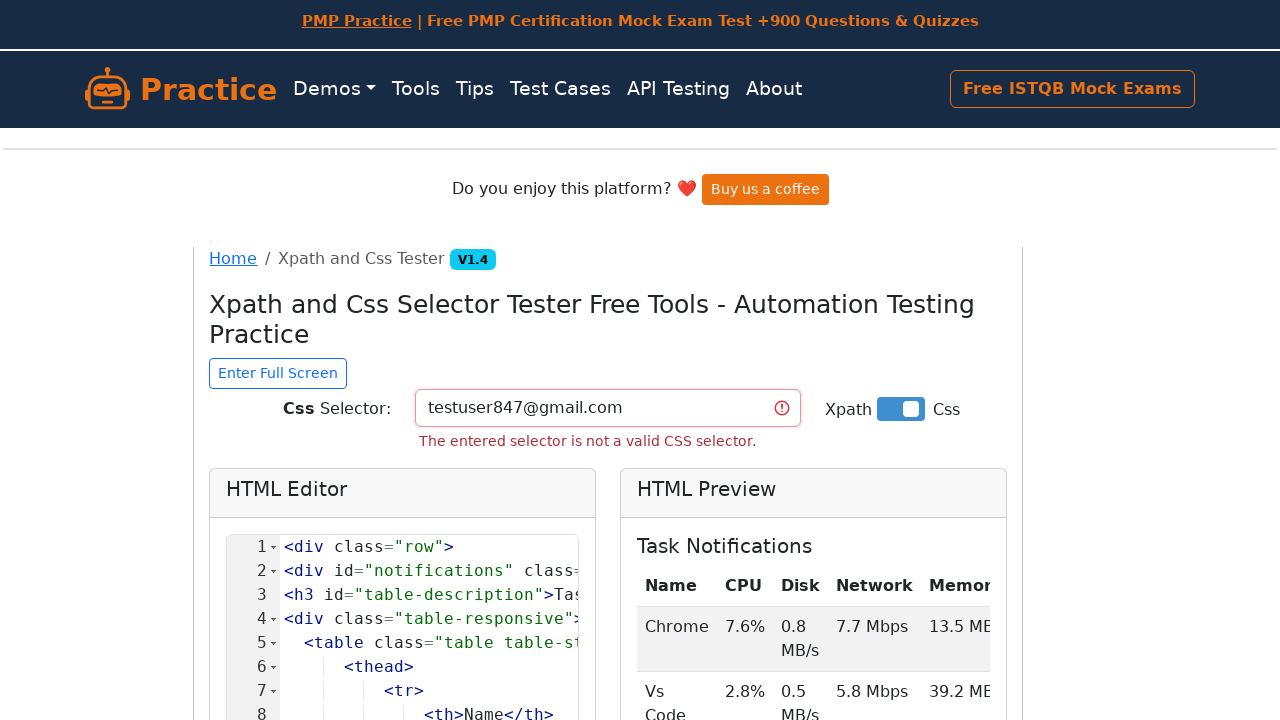

Navigated to radio buttons page
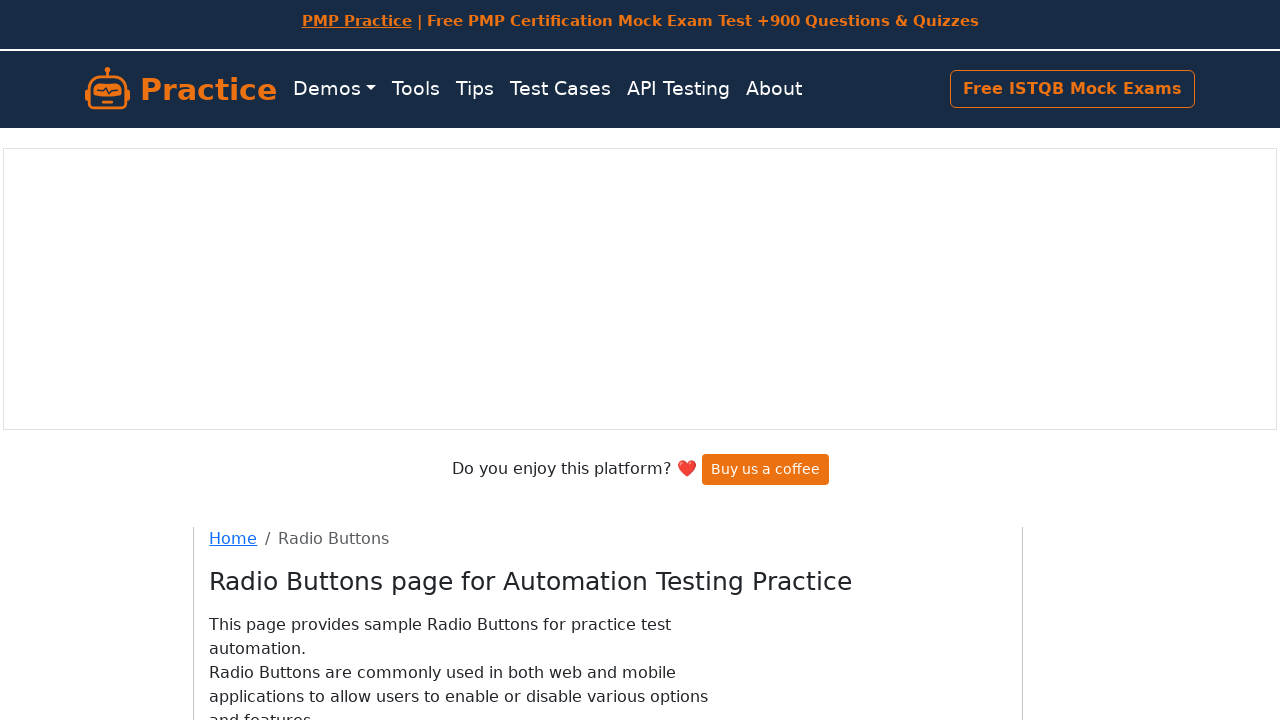

First radio button section element loaded and ready
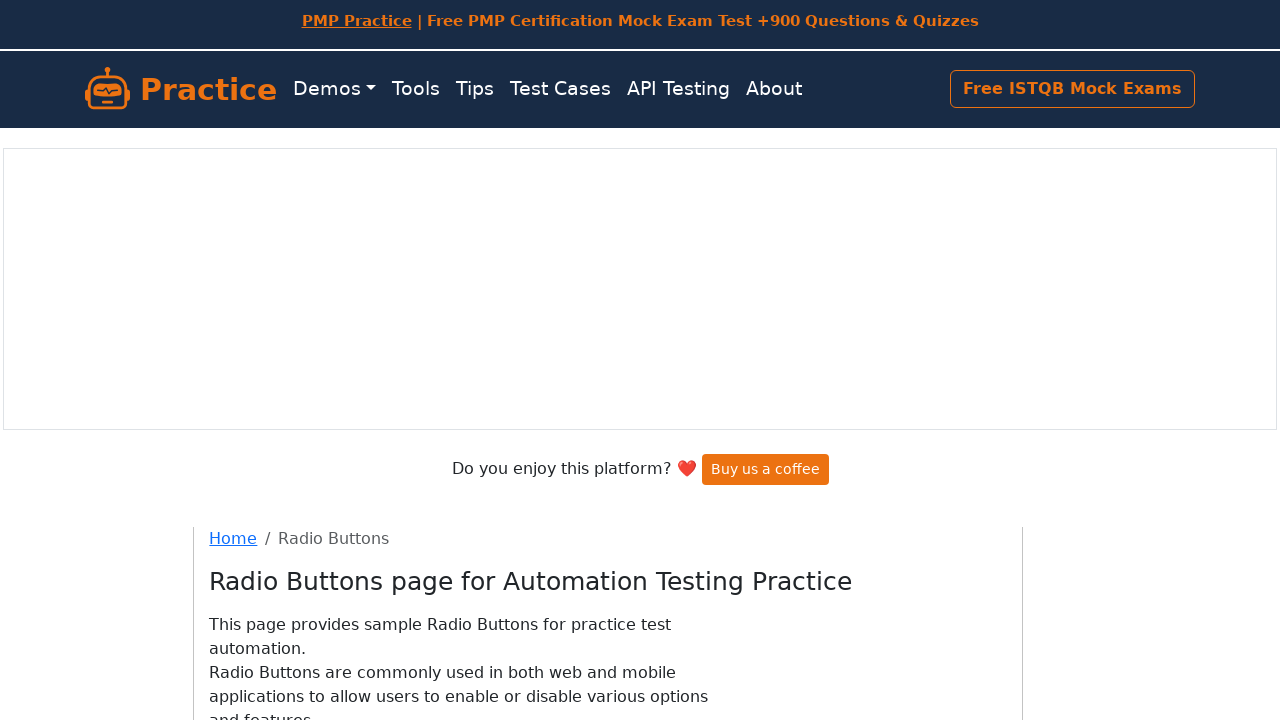

Read and printed text content from first radio button section
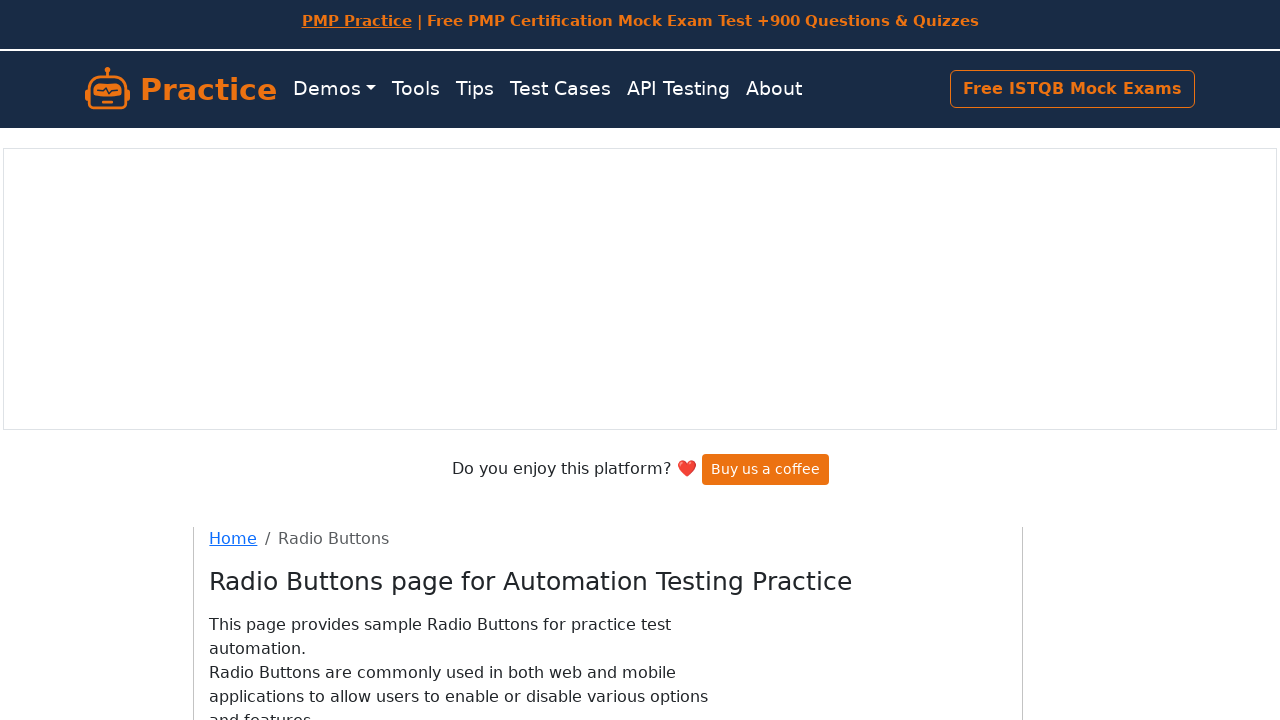

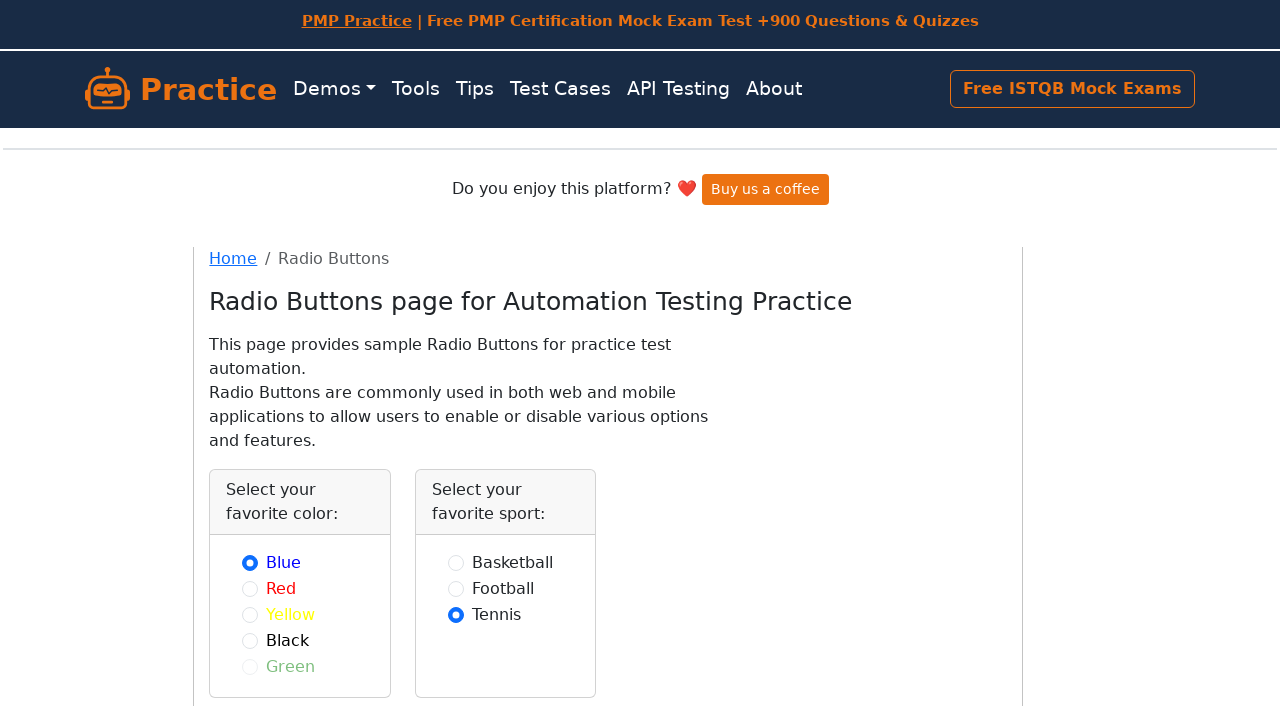